Tests navigation from DemoQA homepage to the Forms section, then to the Practice Form page, and clicks the Female radio button on the form.

Starting URL: https://demoqa.com/

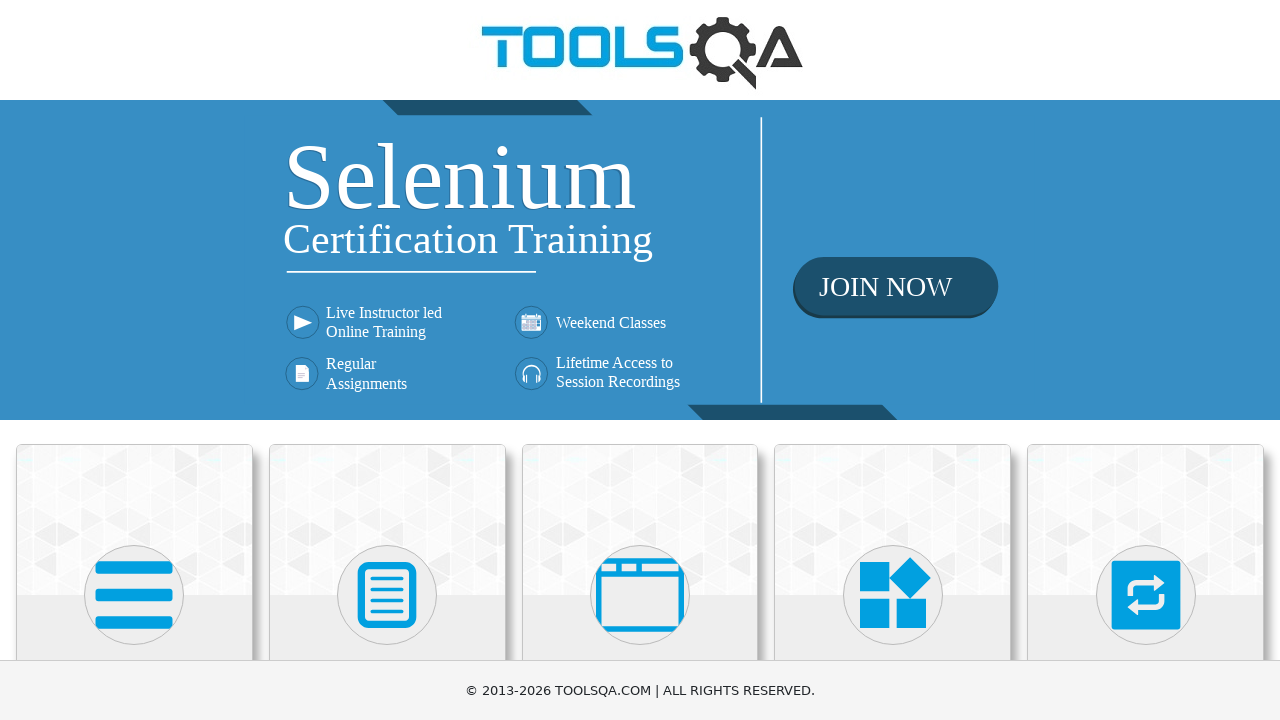

Clicked on the Forms card on the DemoQA homepage at (387, 360) on xpath=//h5[text()='Forms']
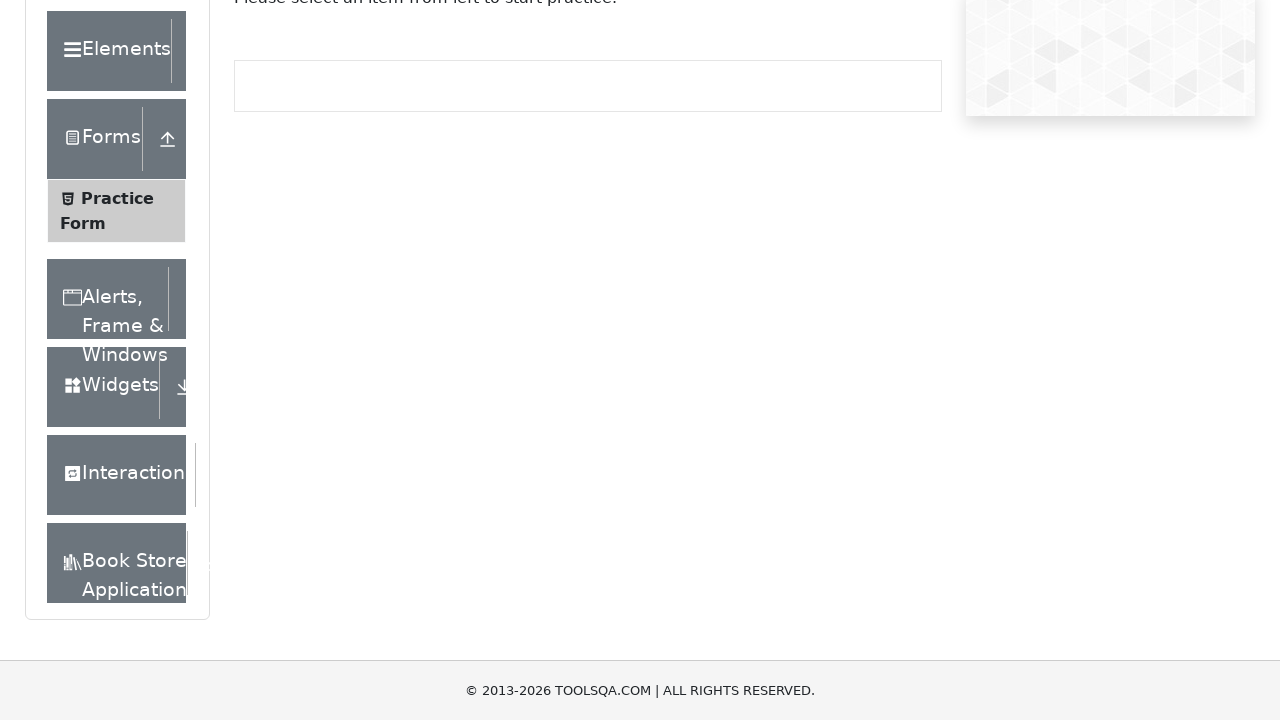

Clicked on Practice Form menu item at (117, 336) on xpath=//span[text()='Practice Form']
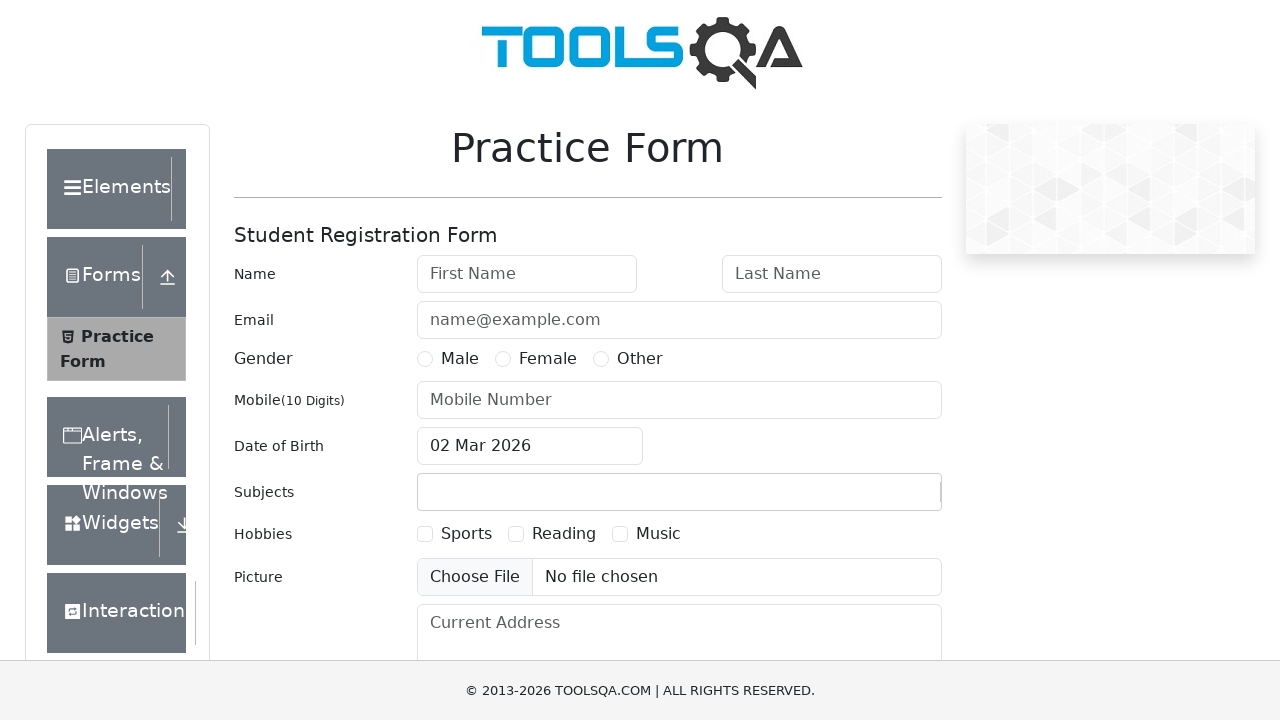

Practice Form loaded and Female radio button became visible
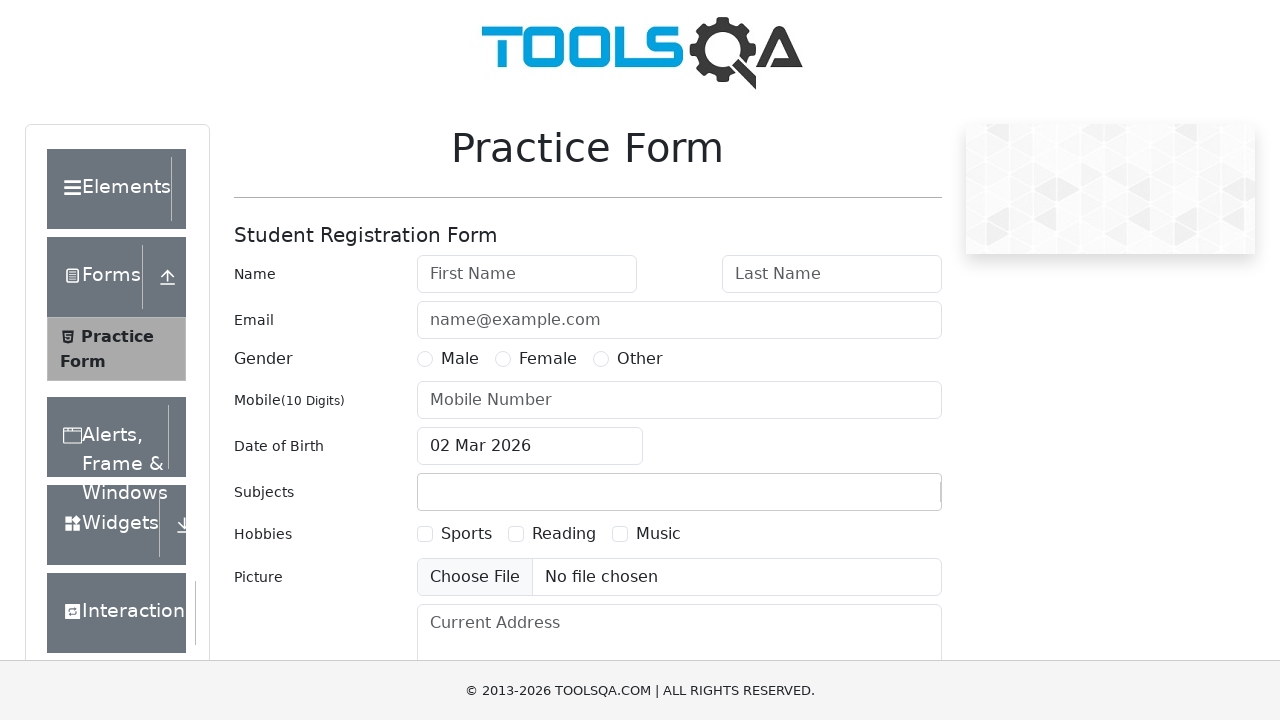

Clicked the Female radio button on the Practice Form at (548, 359) on label[for='gender-radio-2']
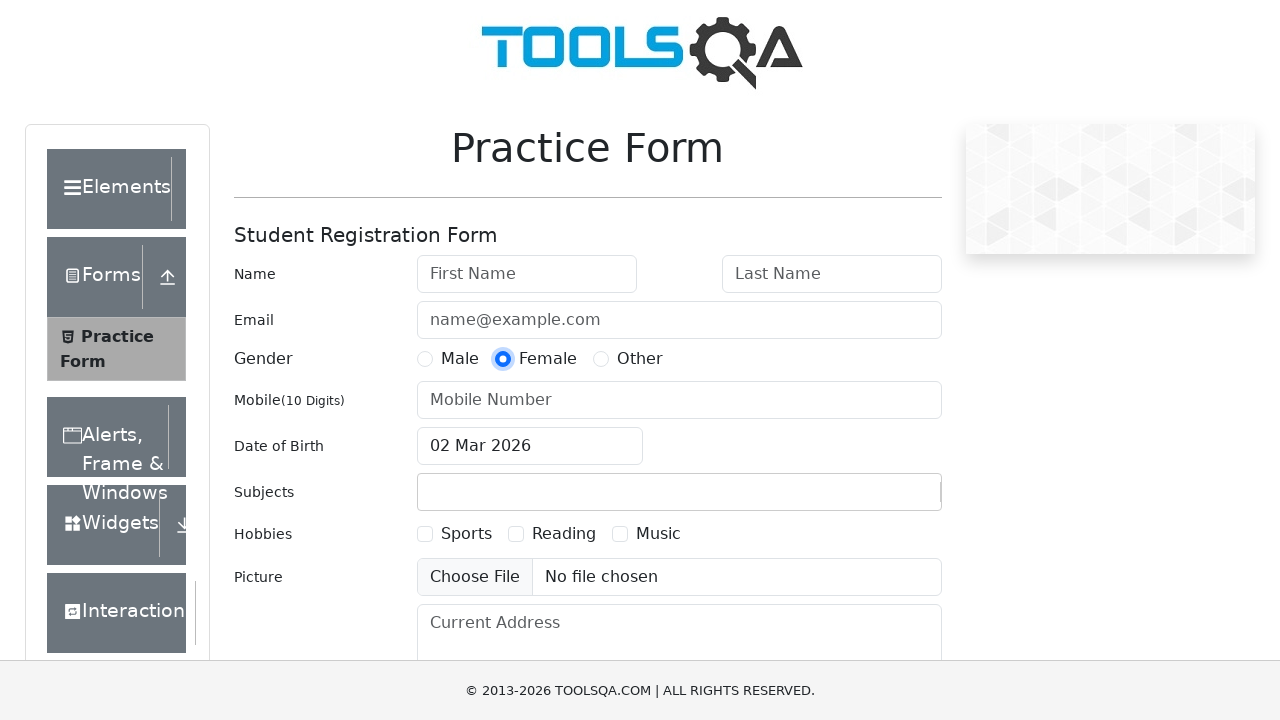

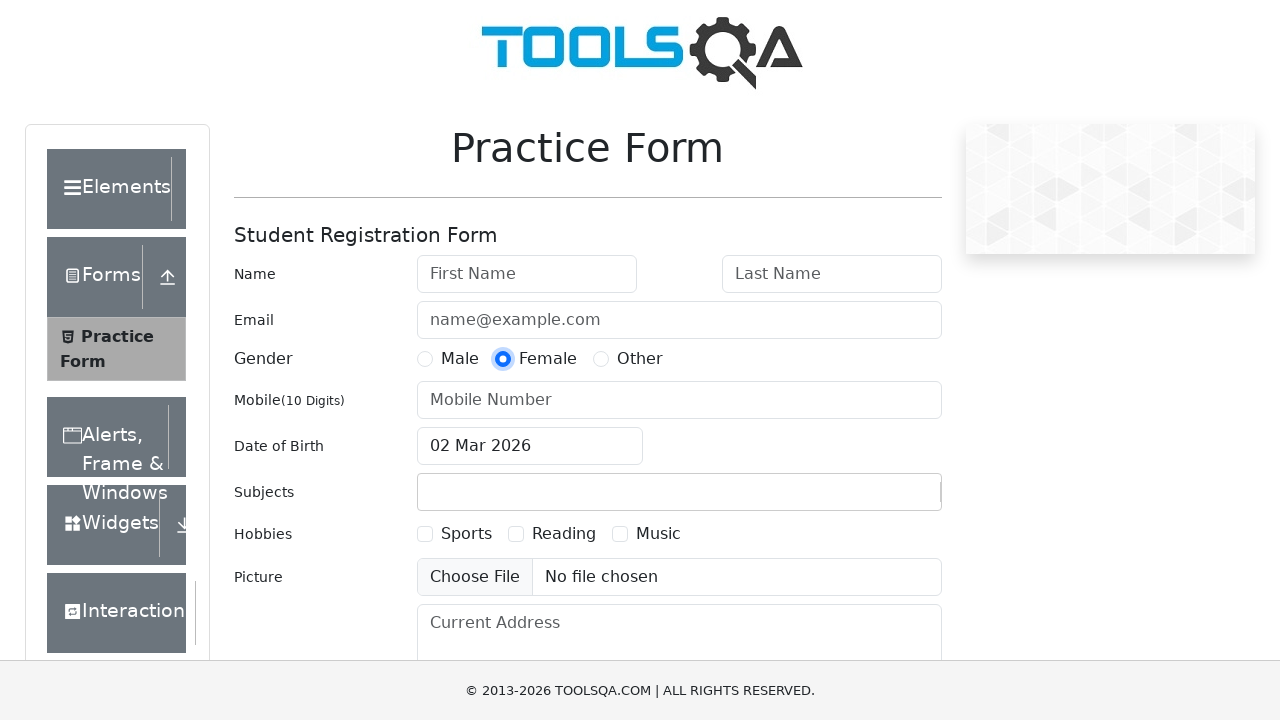